Tests navigation on demoqa.com by clicking on the "Elements" card and verifying the URL changes to include "elements"

Starting URL: https://demoqa.com

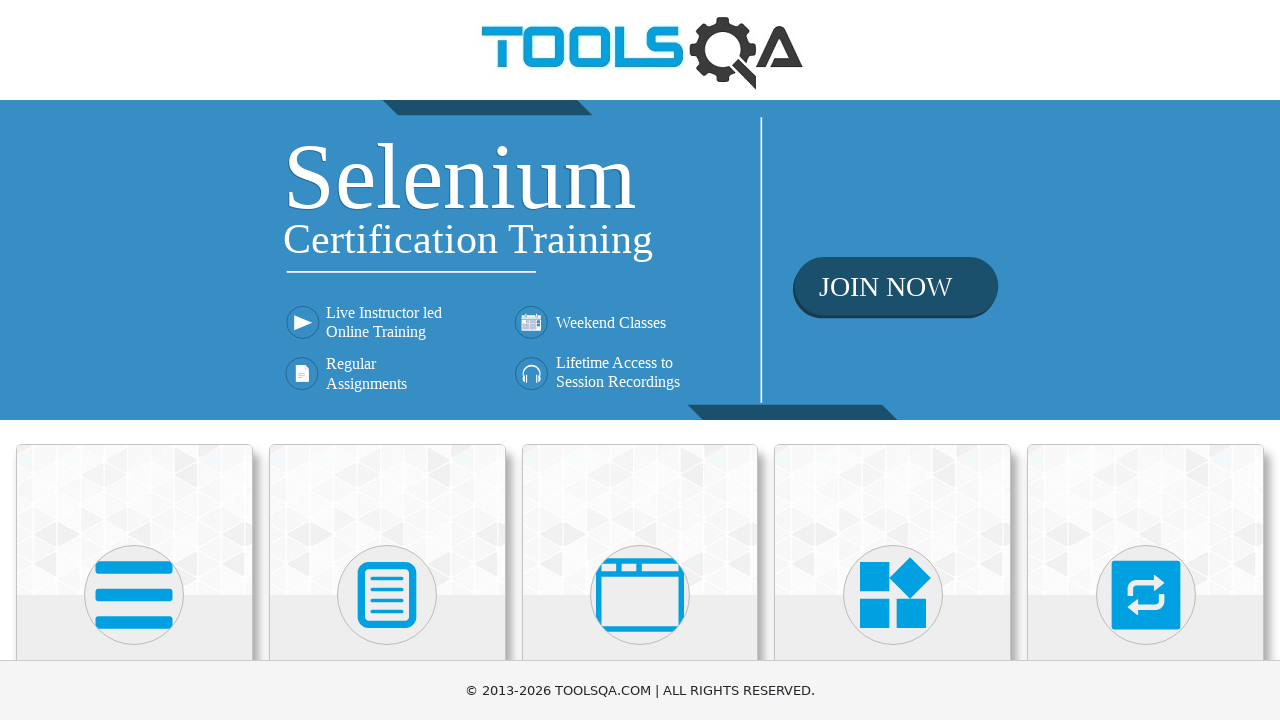

Clicked on the 'Elements' card at (134, 520) on xpath=//div[@class='card mt-4 top-card'][.='Elements']
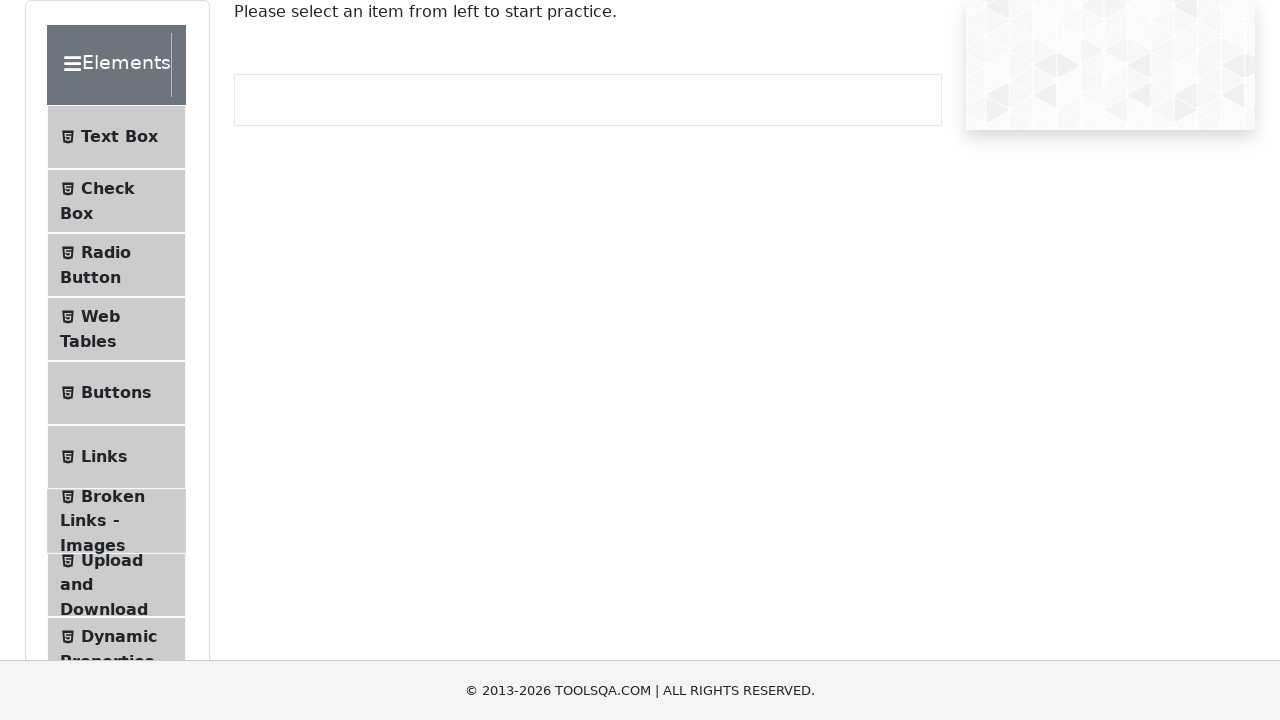

Verified URL changed to include 'elements'
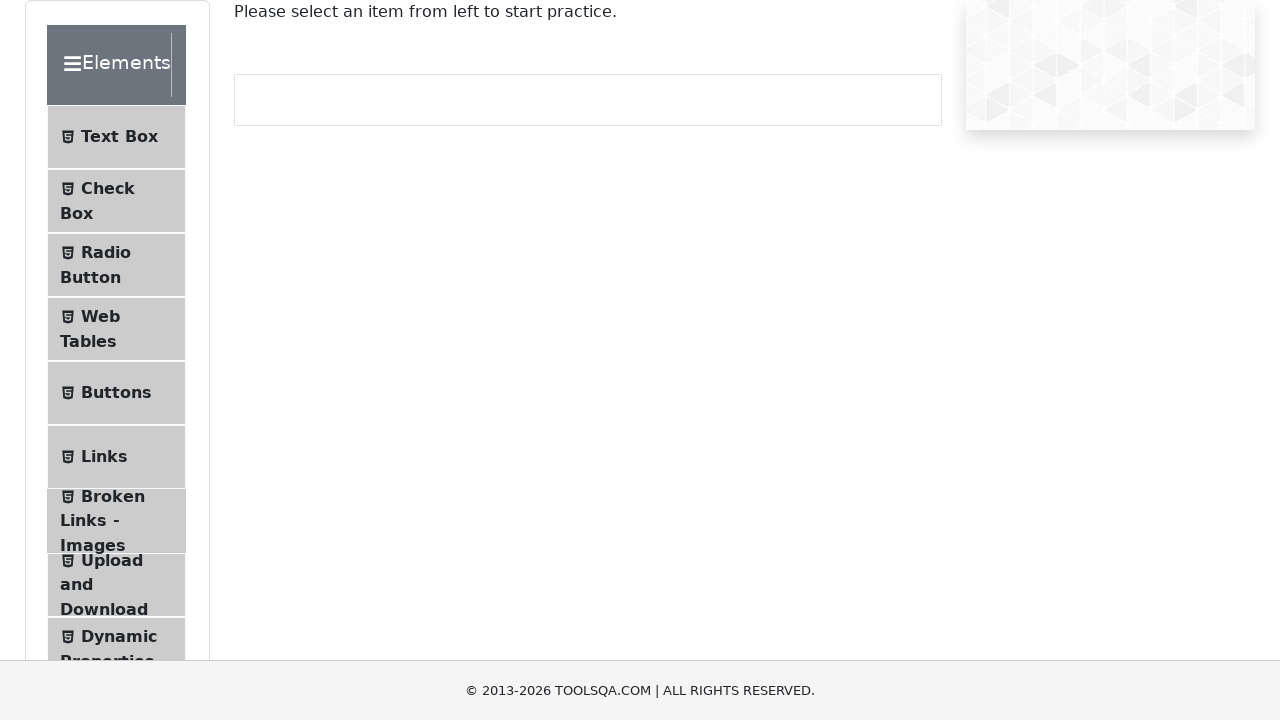

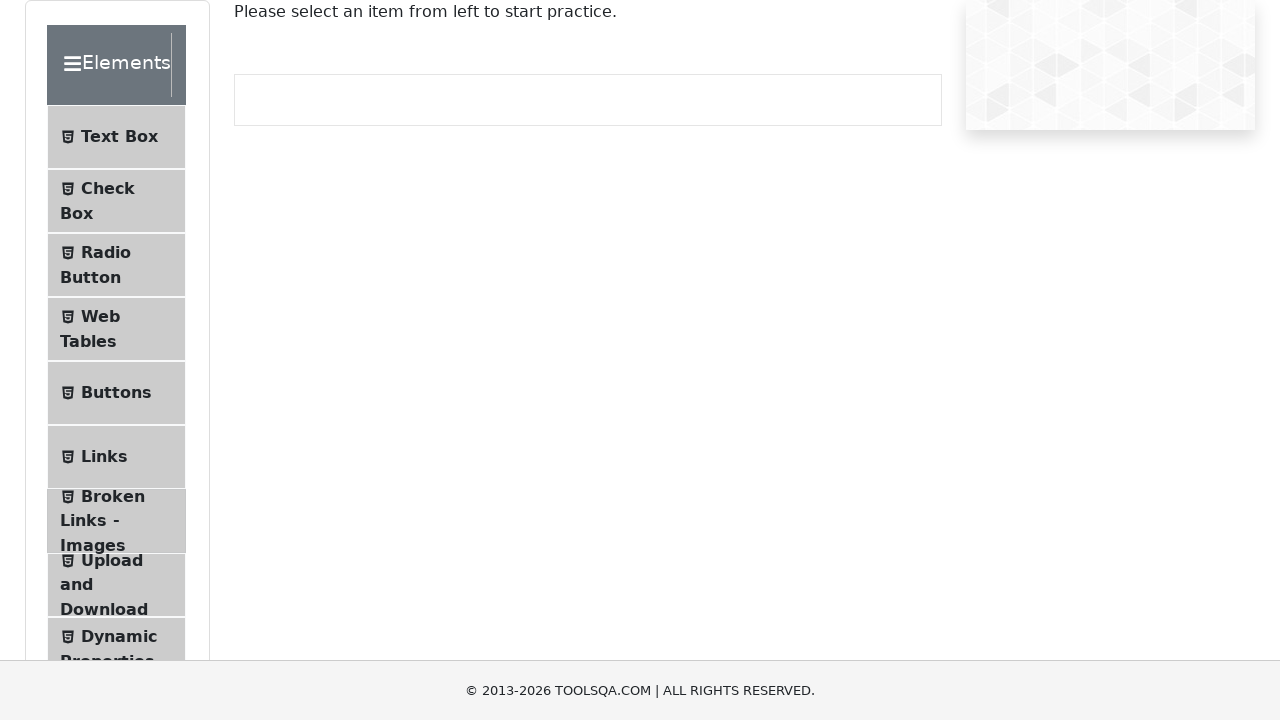